Tests that clicking the Email column header sorts the email values in ascending order

Starting URL: http://the-internet.herokuapp.com/tables

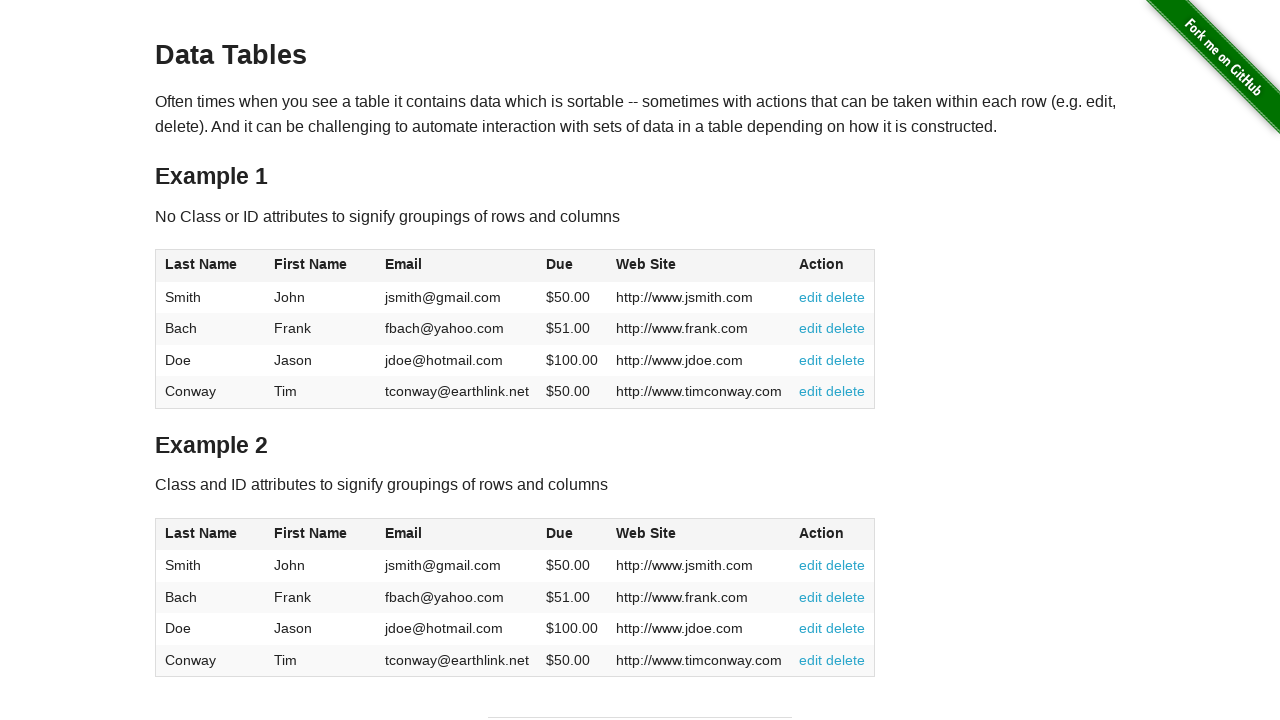

Clicked Email column header to sort ascending at (457, 266) on #table1 thead tr th:nth-of-type(3)
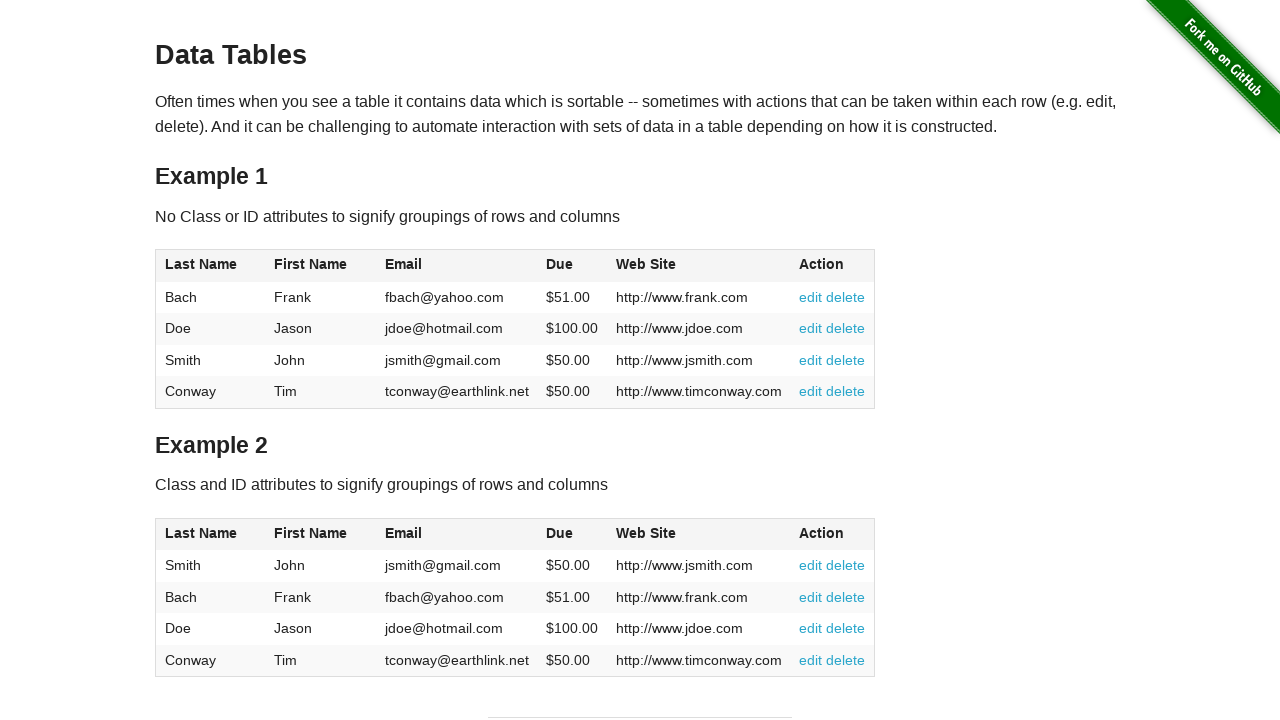

Table body loaded and Email column is visible
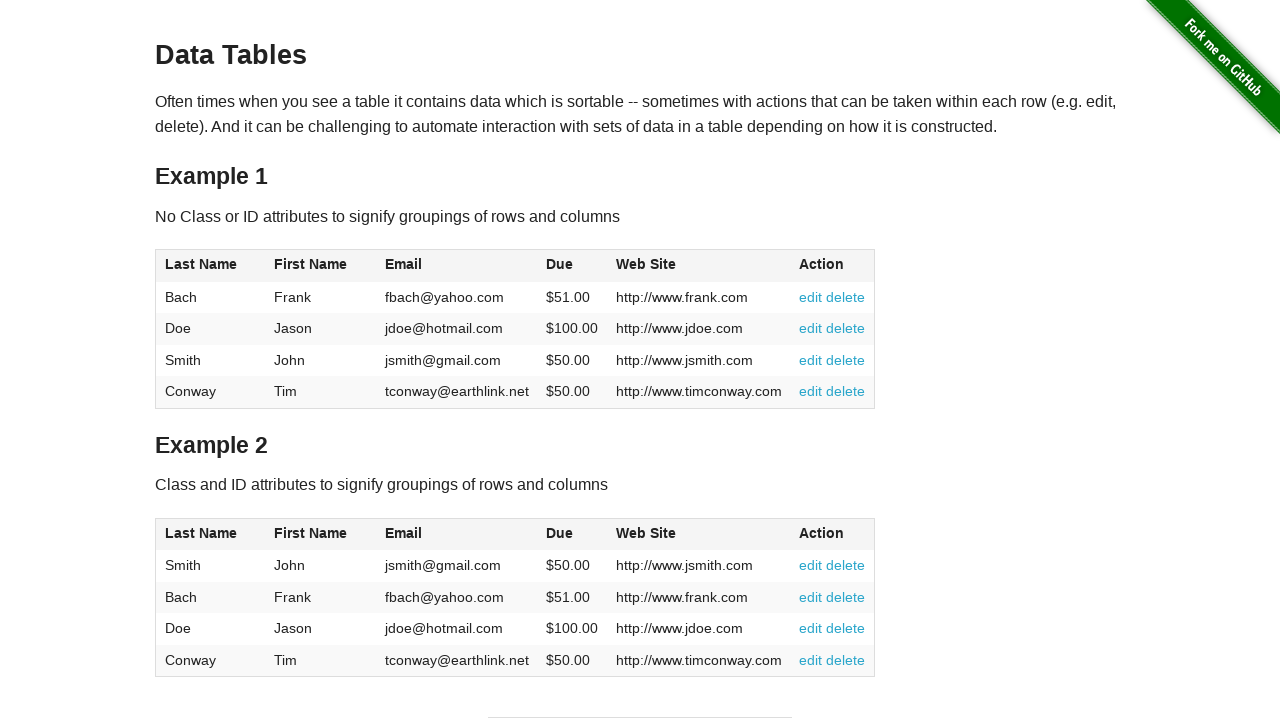

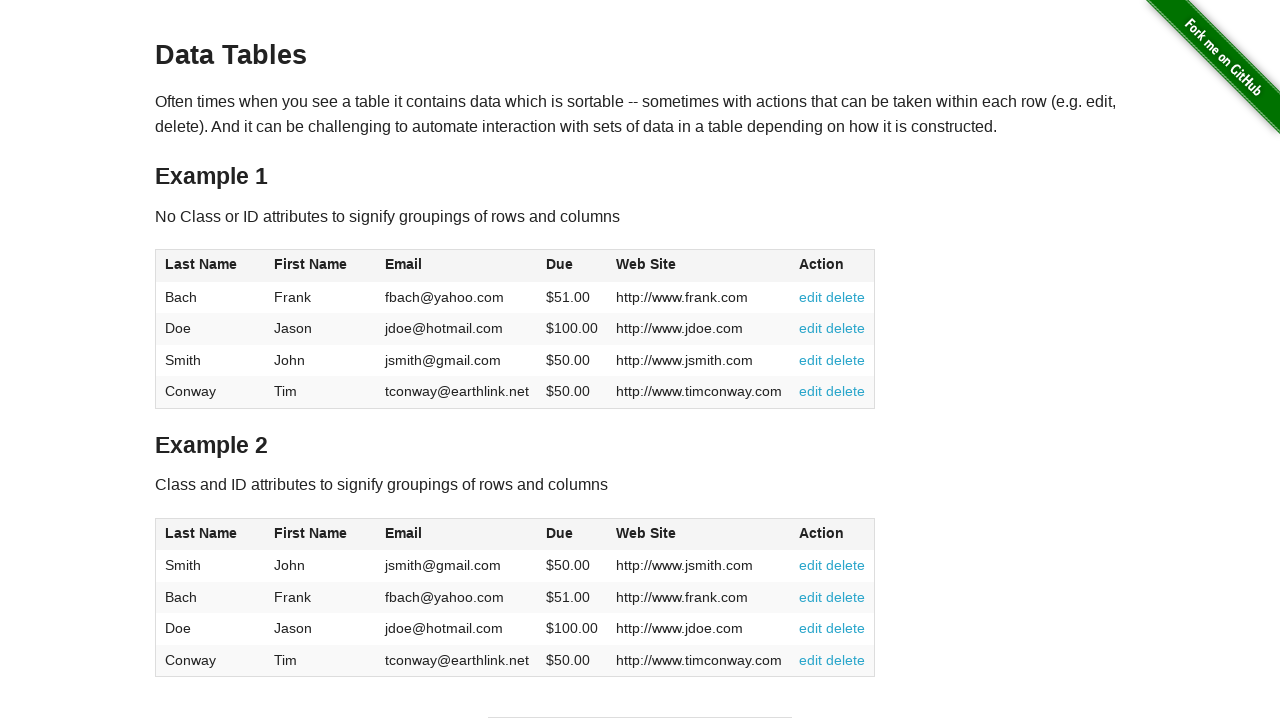